Tests that dragging element A to a non-droppable area doesn't change the elements' positions

Starting URL: https://the-internet.herokuapp.com/

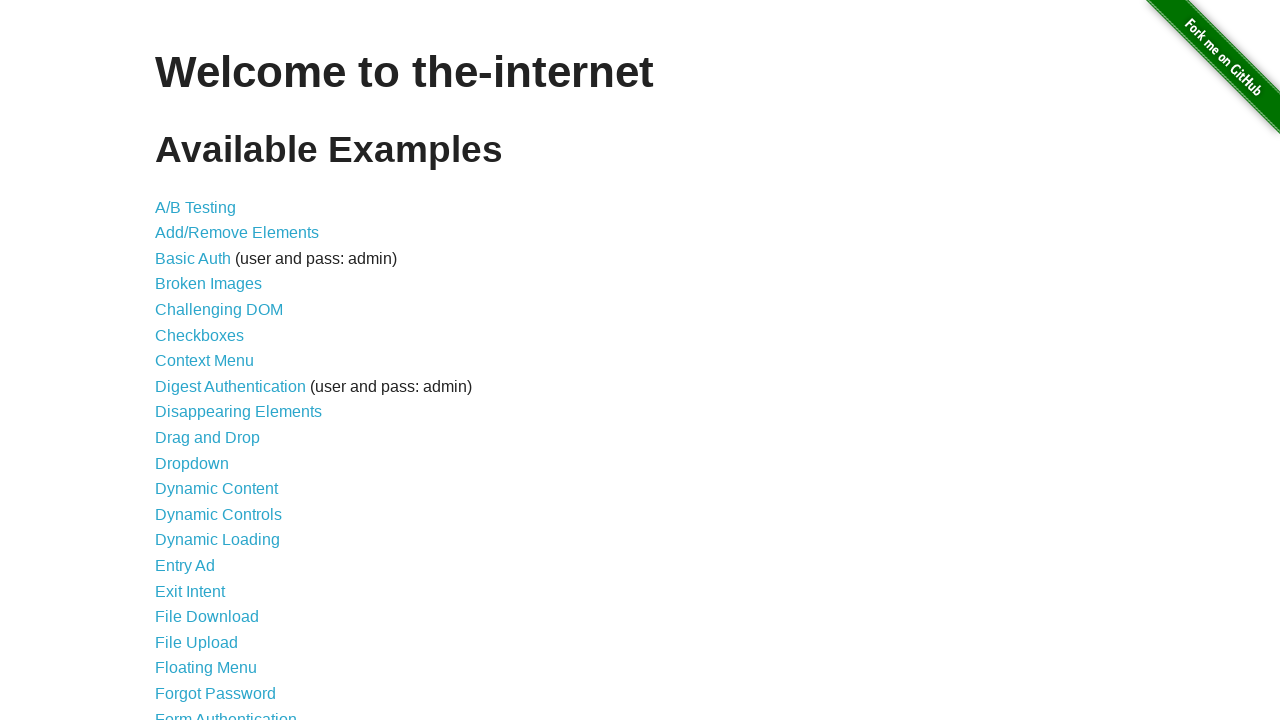

Clicked Drag and Drop link at (208, 438) on a[href='/drag_and_drop']
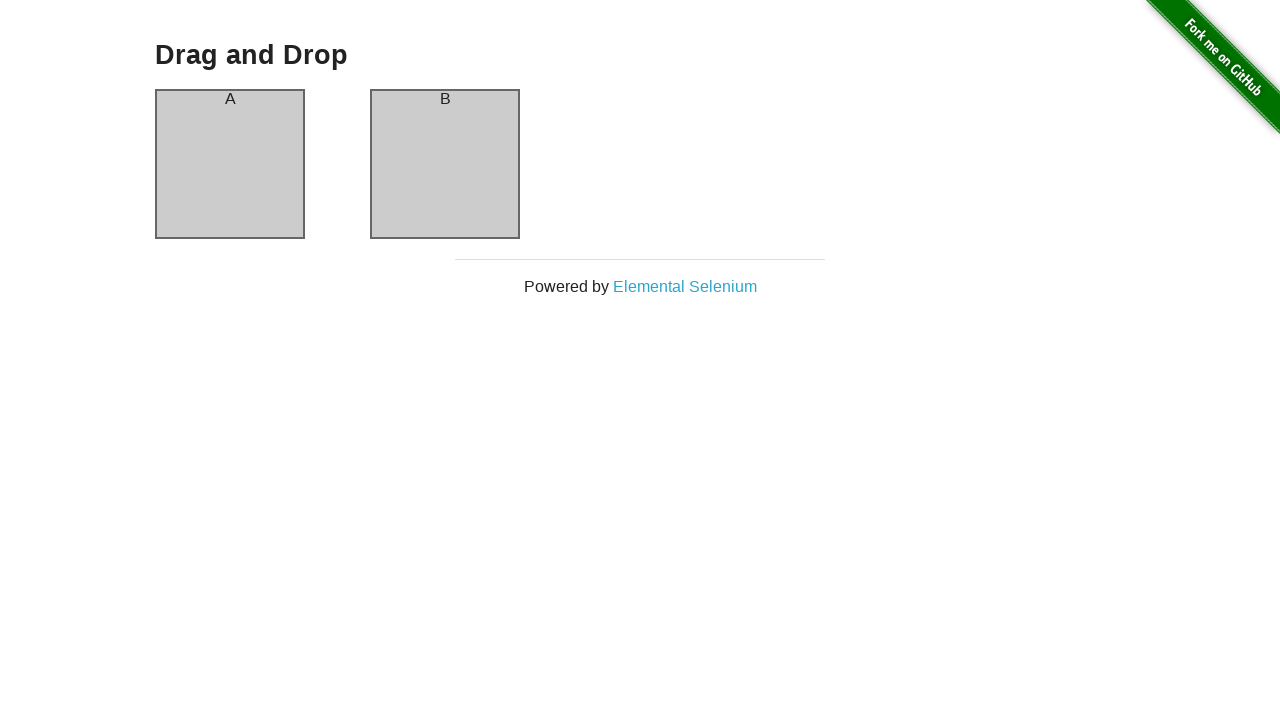

Located source element (column A)
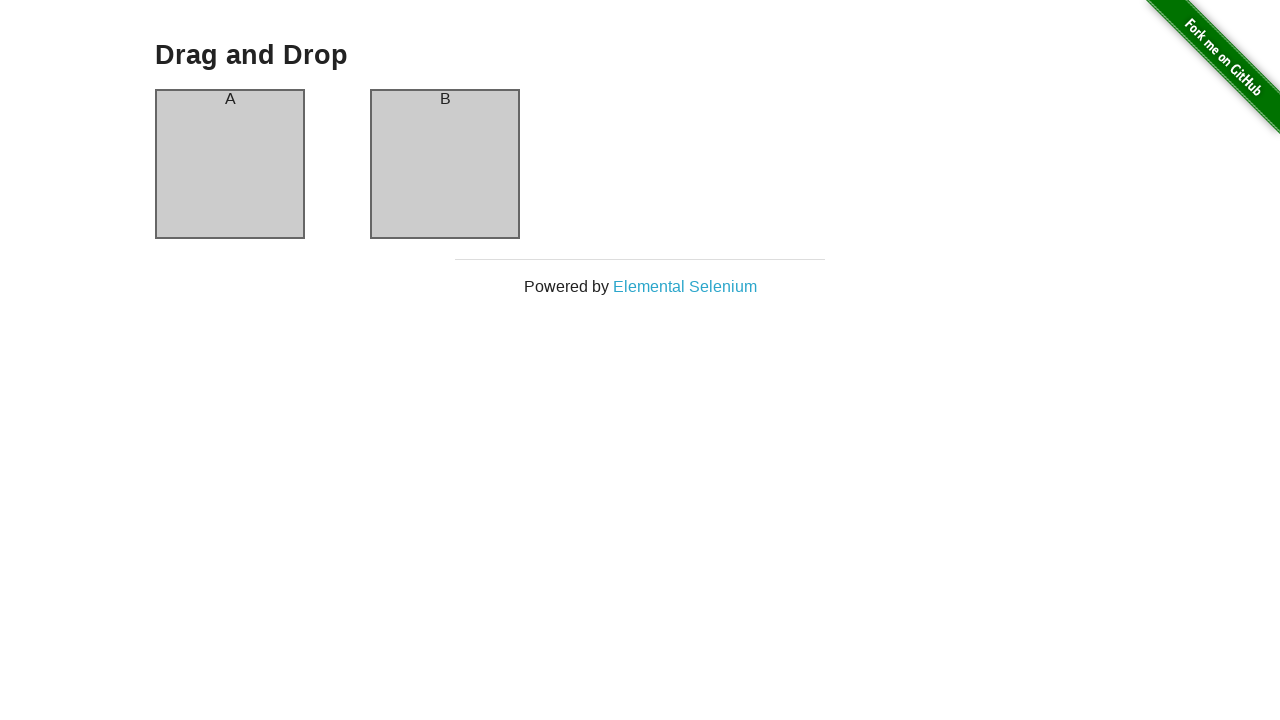

Located target element (page footer)
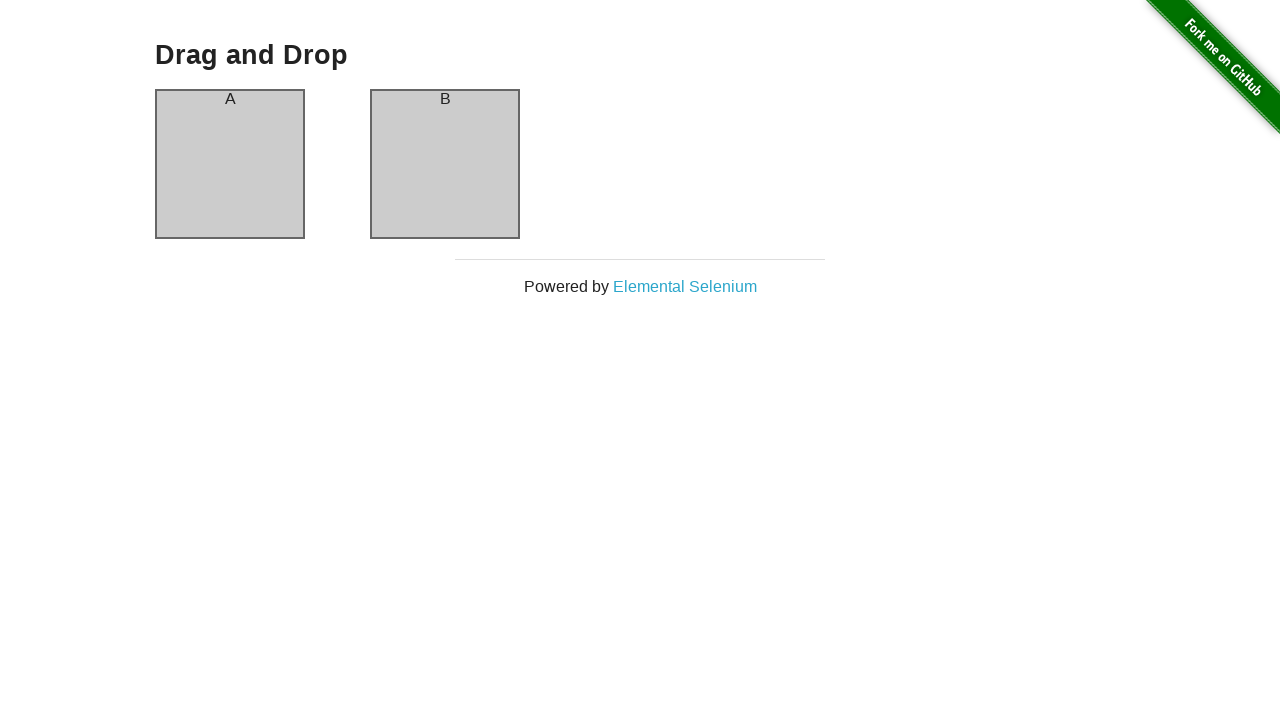

Attempted to drag element A to footer (non-droppable area) at (640, 267)
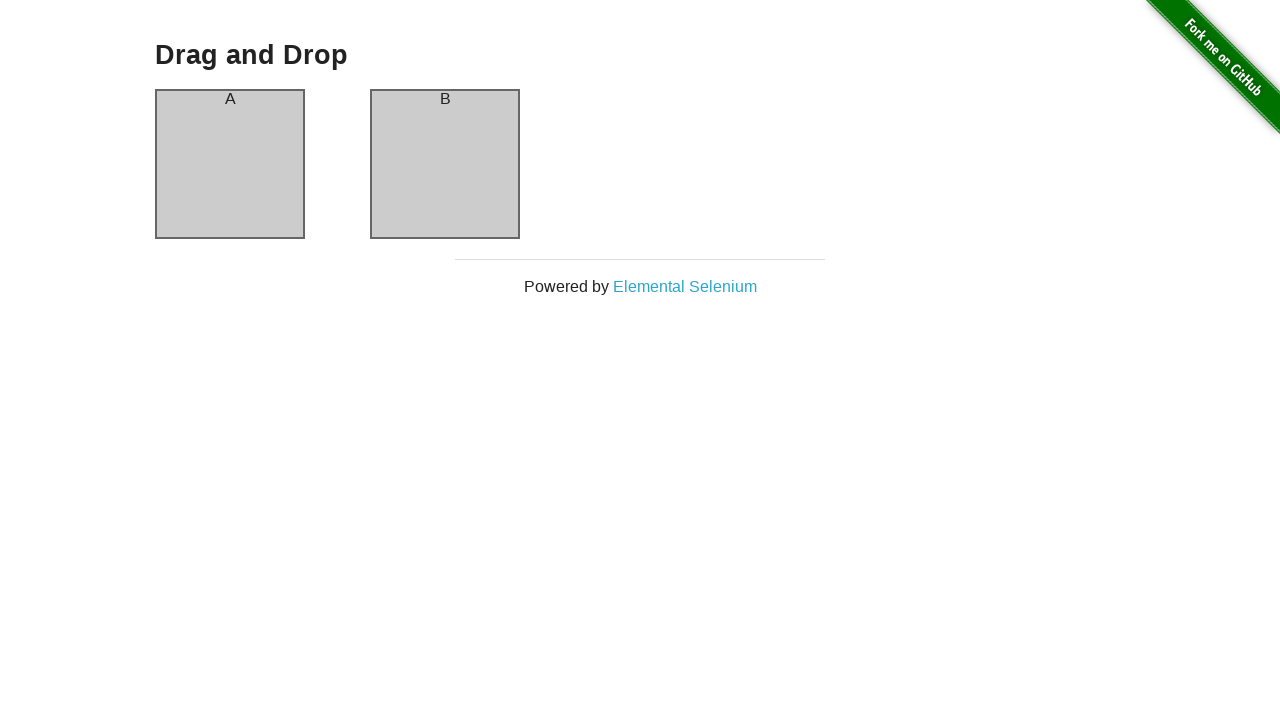

Verified element A still displays with 'A' header - position unchanged after invalid drag
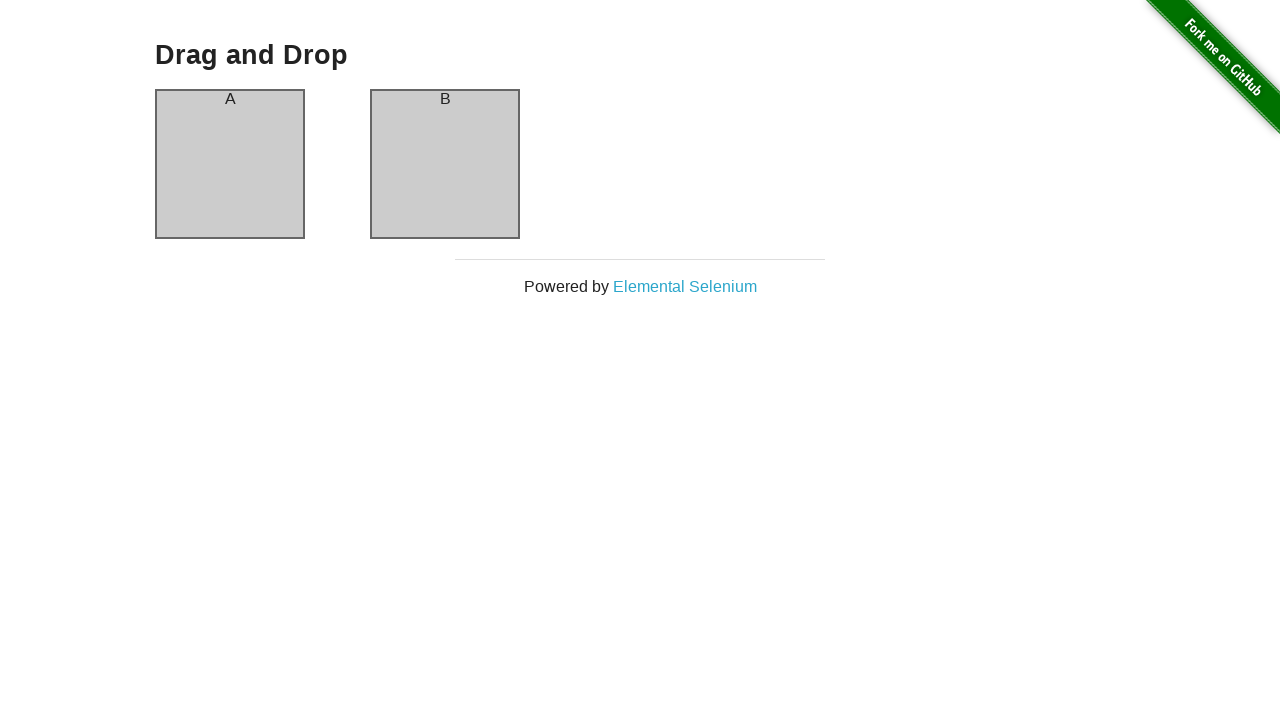

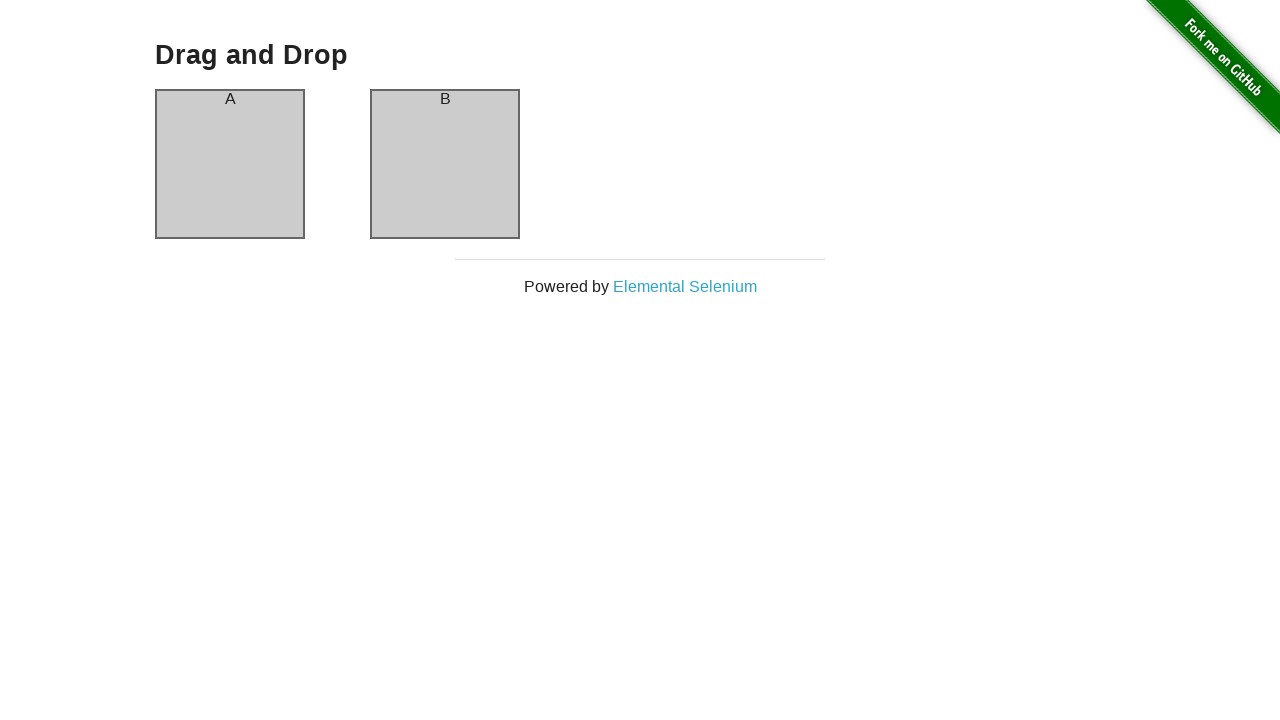